Tests that the todo counter displays the correct number of items

Starting URL: https://demo.playwright.dev/todomvc

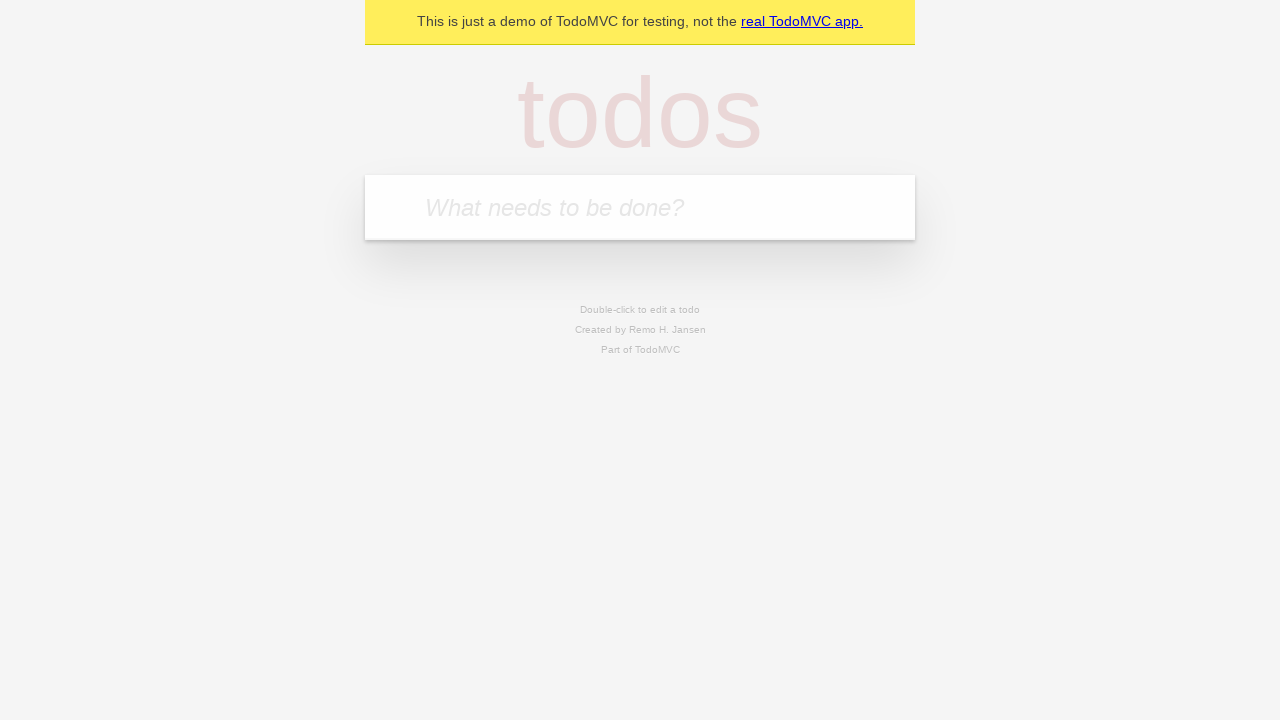

Filled todo input with 'buy some cheese' on internal:attr=[placeholder="What needs to be done?"i]
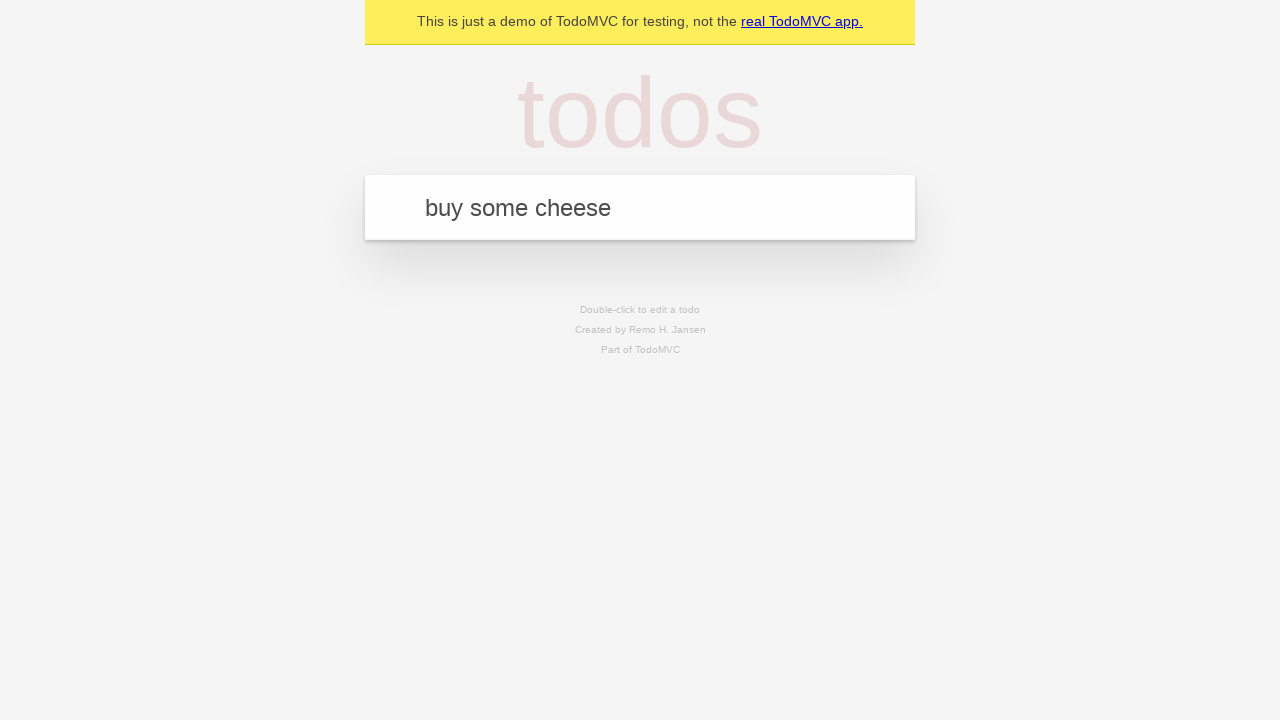

Pressed Enter to add first todo item on internal:attr=[placeholder="What needs to be done?"i]
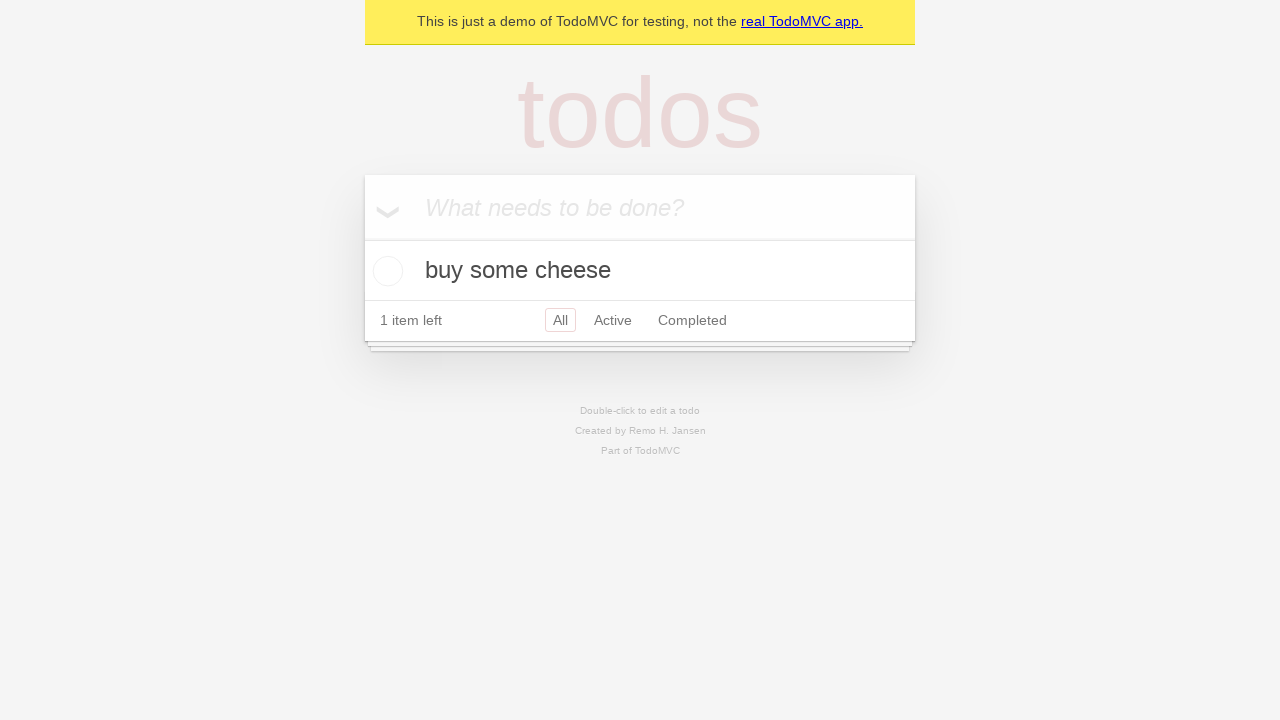

Todo counter element is visible after adding first item
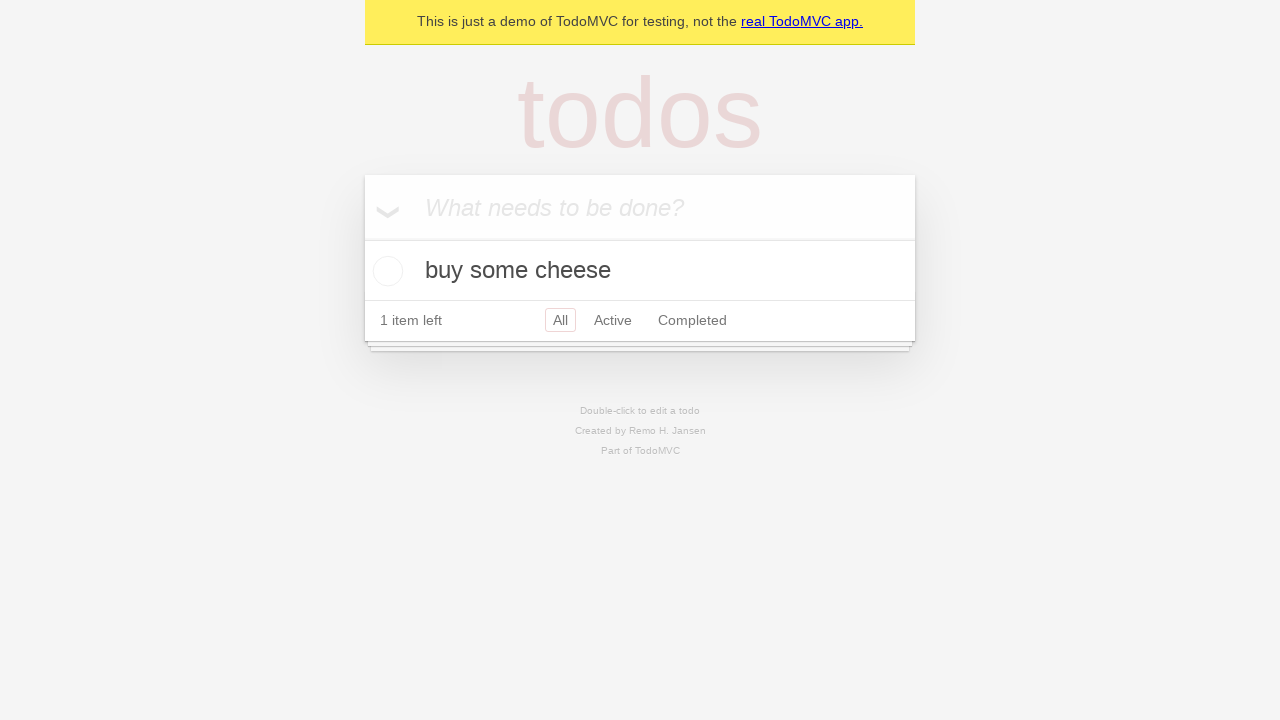

Filled todo input with 'feed the cat' on internal:attr=[placeholder="What needs to be done?"i]
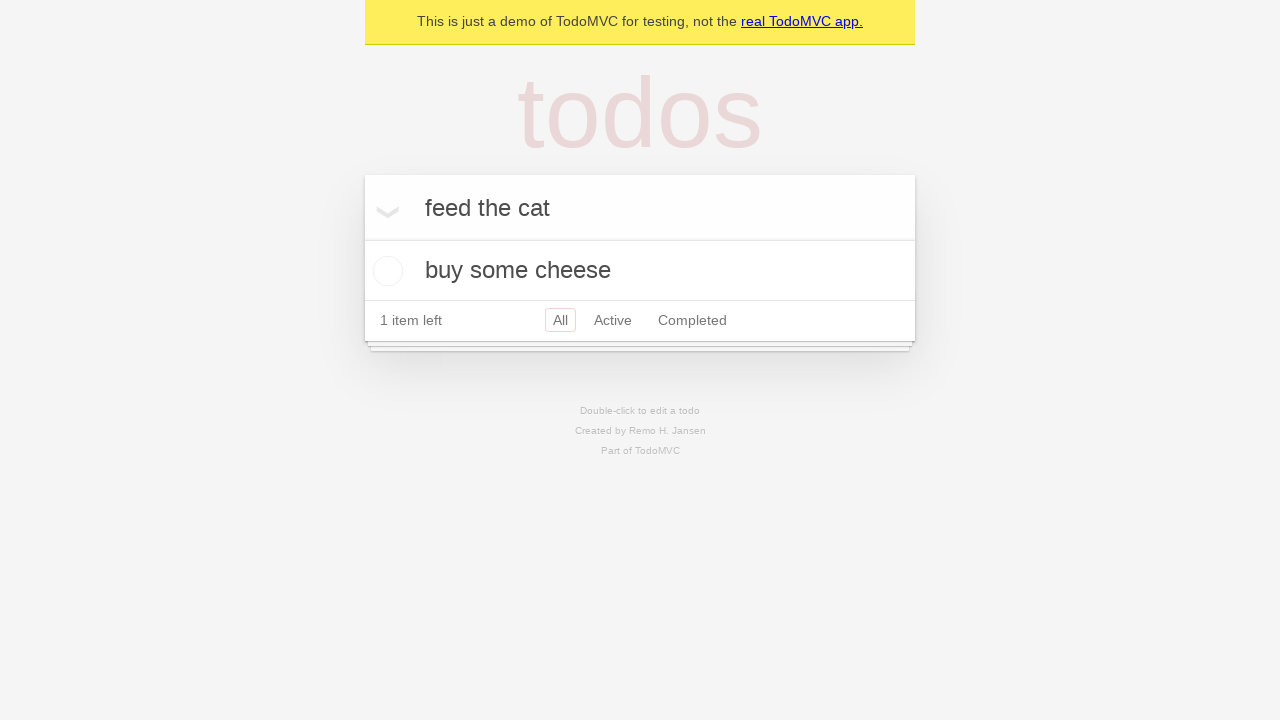

Pressed Enter to add second todo item on internal:attr=[placeholder="What needs to be done?"i]
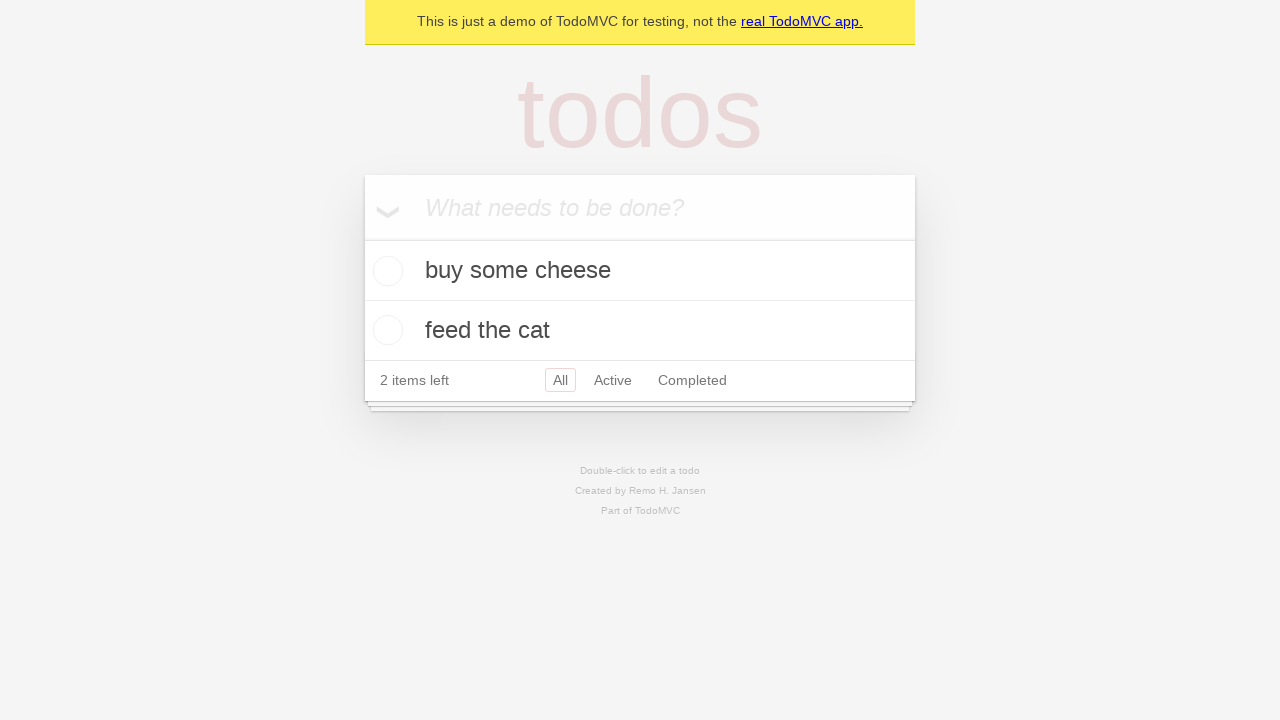

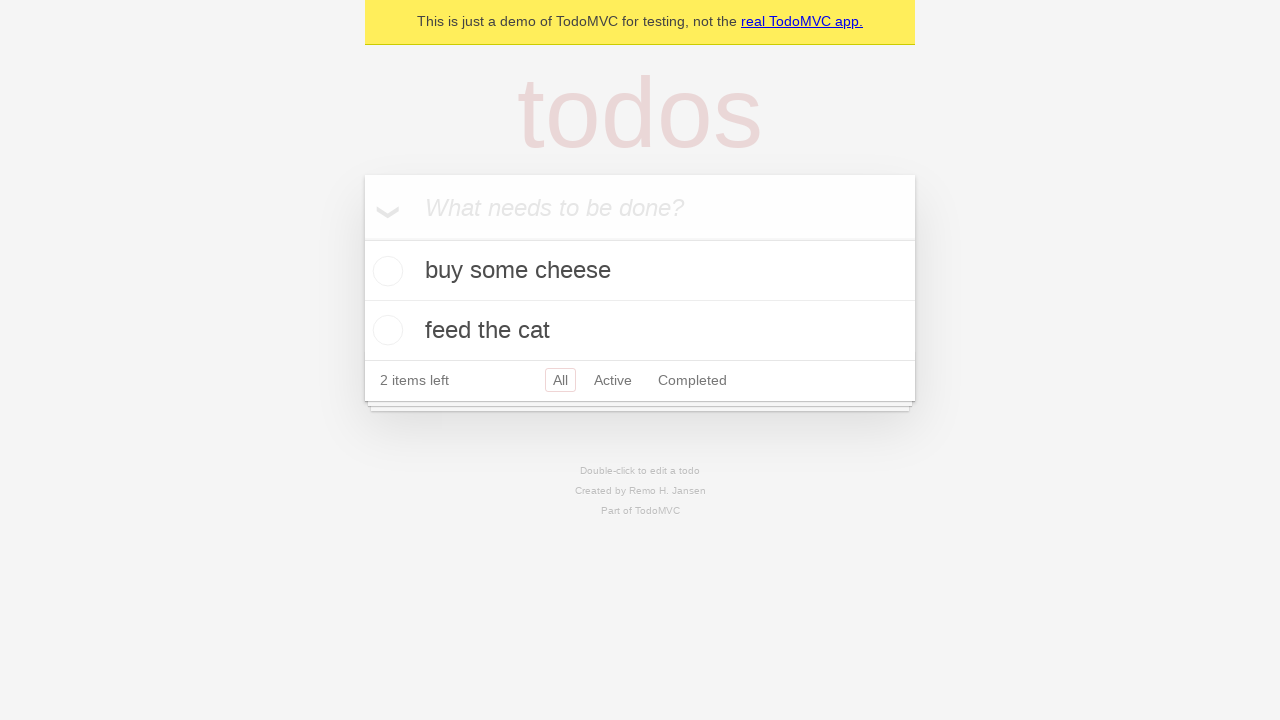